Tests JavaScript alert functionality by clicking the alert button, verifying the alert text, accepting it, and confirming the result message

Starting URL: https://the-internet.herokuapp.com/javascript_alerts

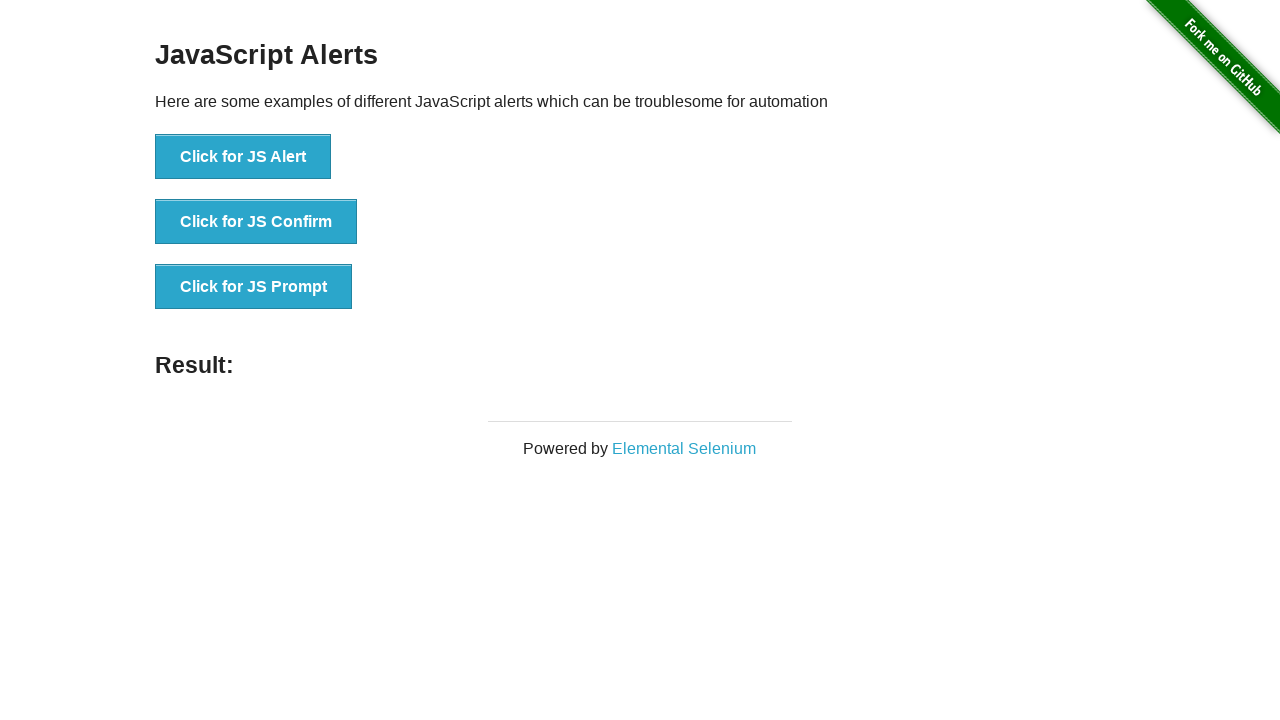

Clicked the JS Alert button at (243, 157) on xpath=//button[contains(@onclick,'jsAlert()')]
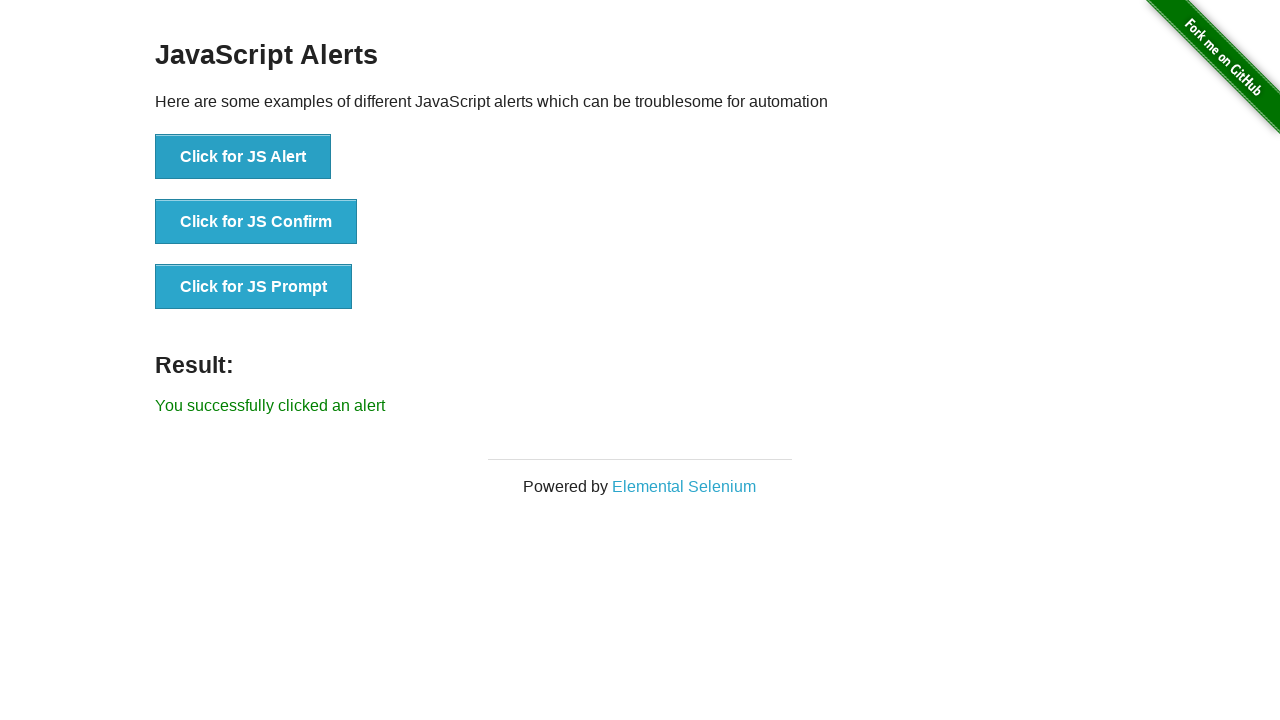

Set up dialog handler to accept alerts
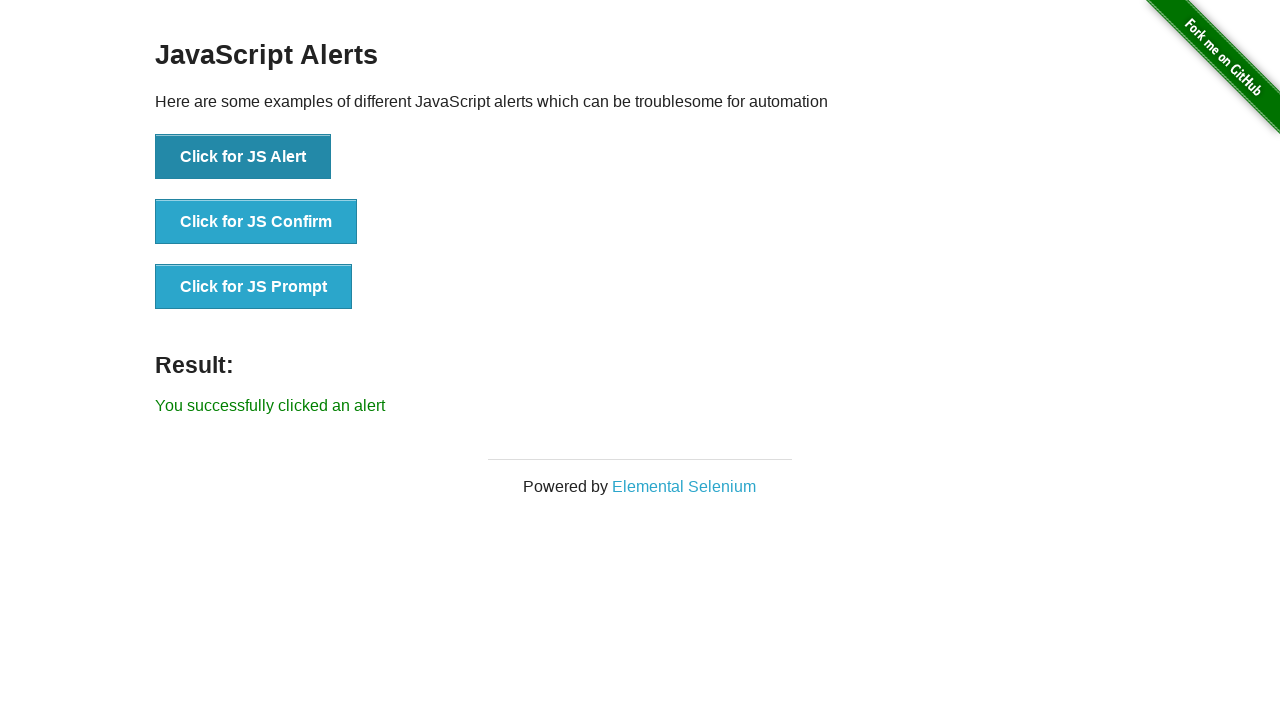

Clicked the JS Alert button and accepted the alert at (243, 157) on xpath=//button[contains(@onclick,'jsAlert()')]
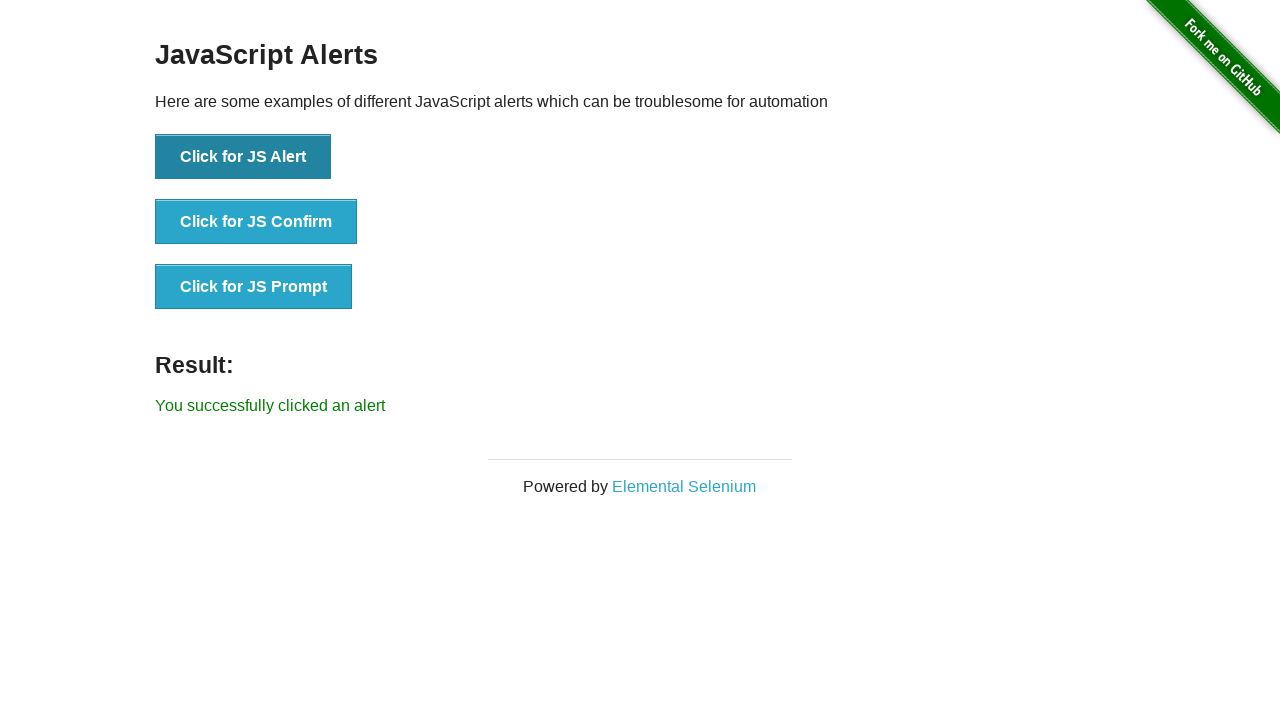

Result message element loaded after alert acceptance
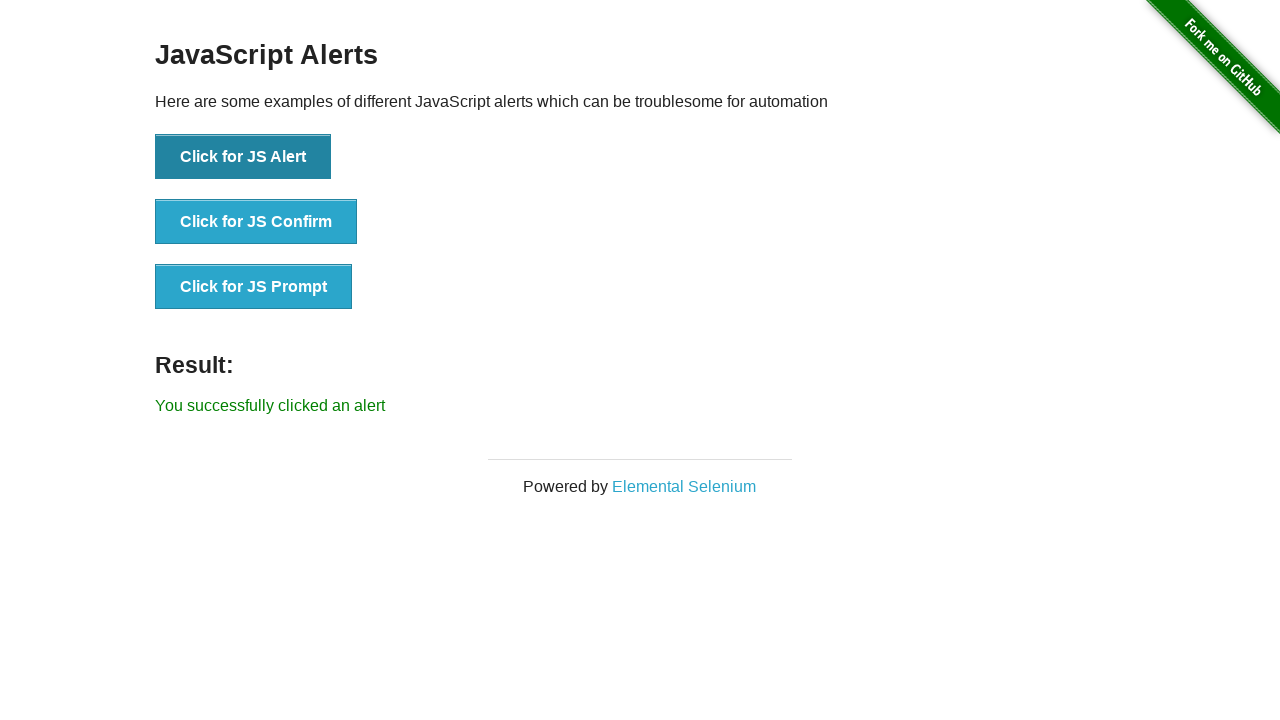

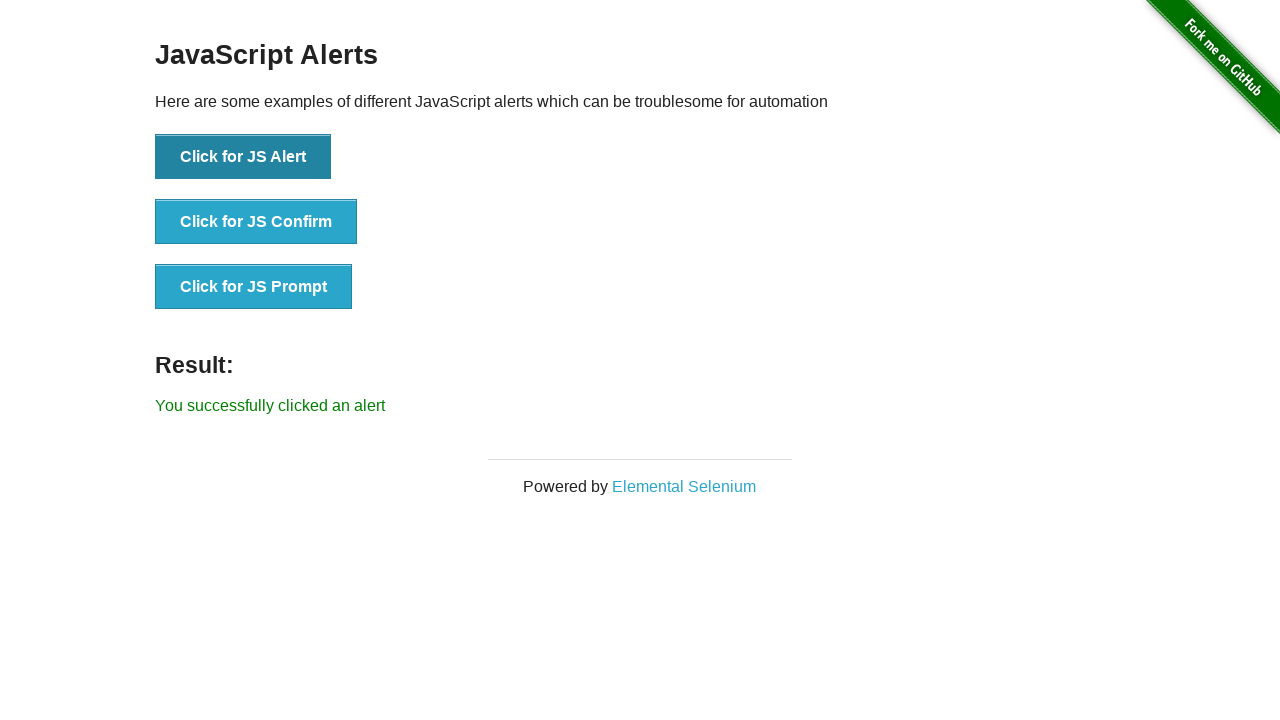